Tests browser window handling by clicking a button that opens a new window, then switching between windows to verify they opened correctly

Starting URL: https://demoqa.com/browser-windows

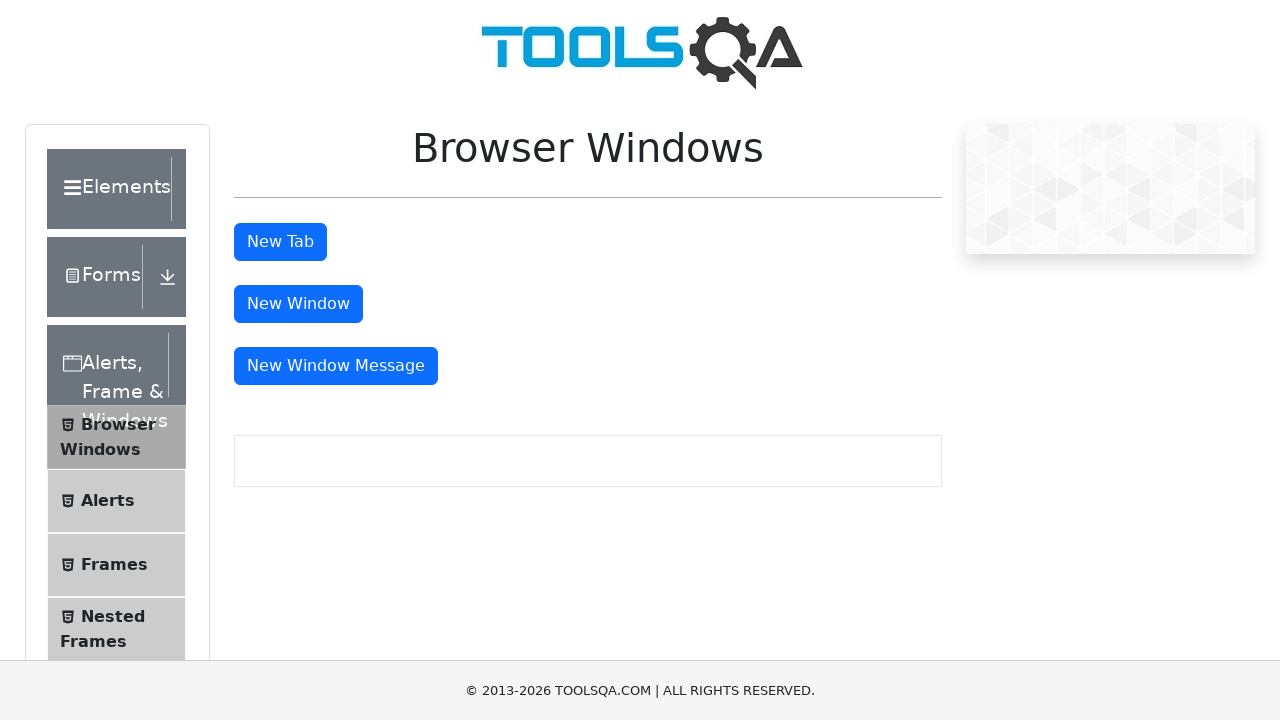

Set viewport to 1920x1080
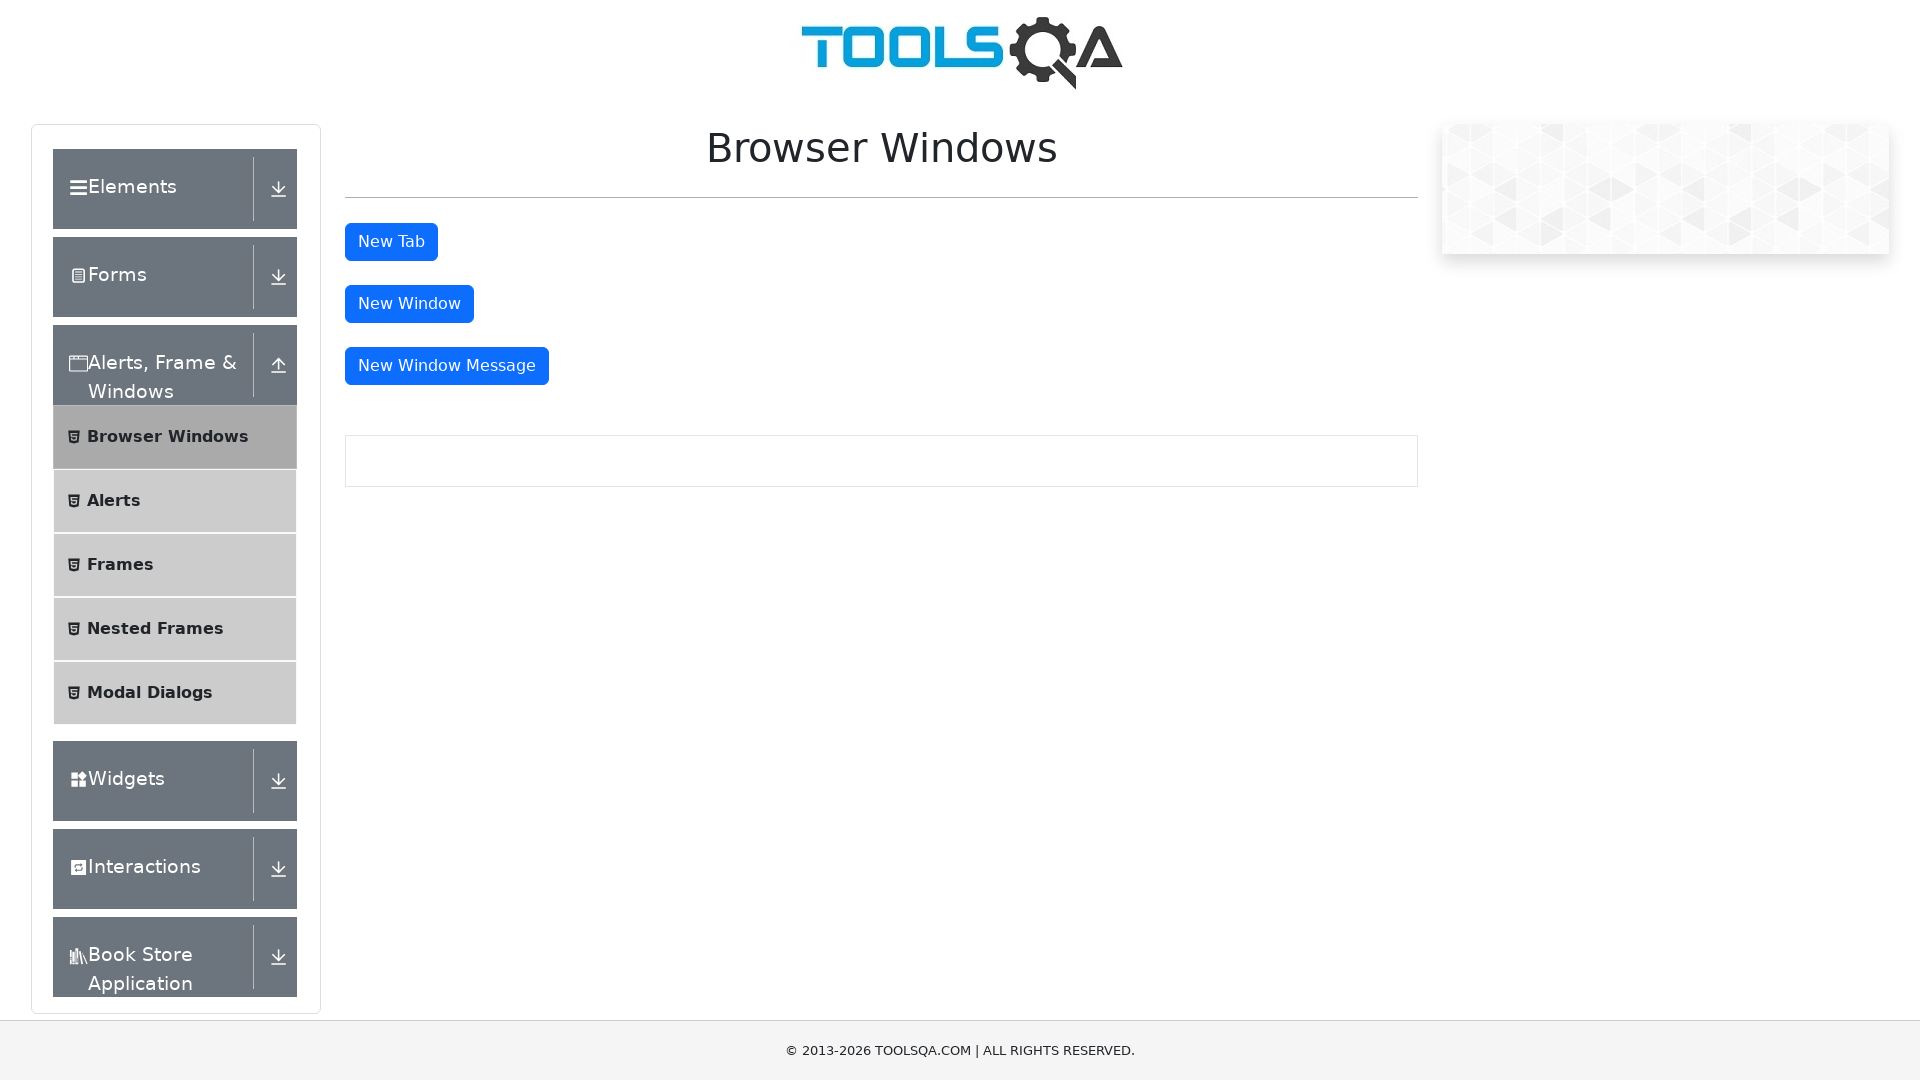

Clicked window button to open new window at (409, 304) on #windowButton
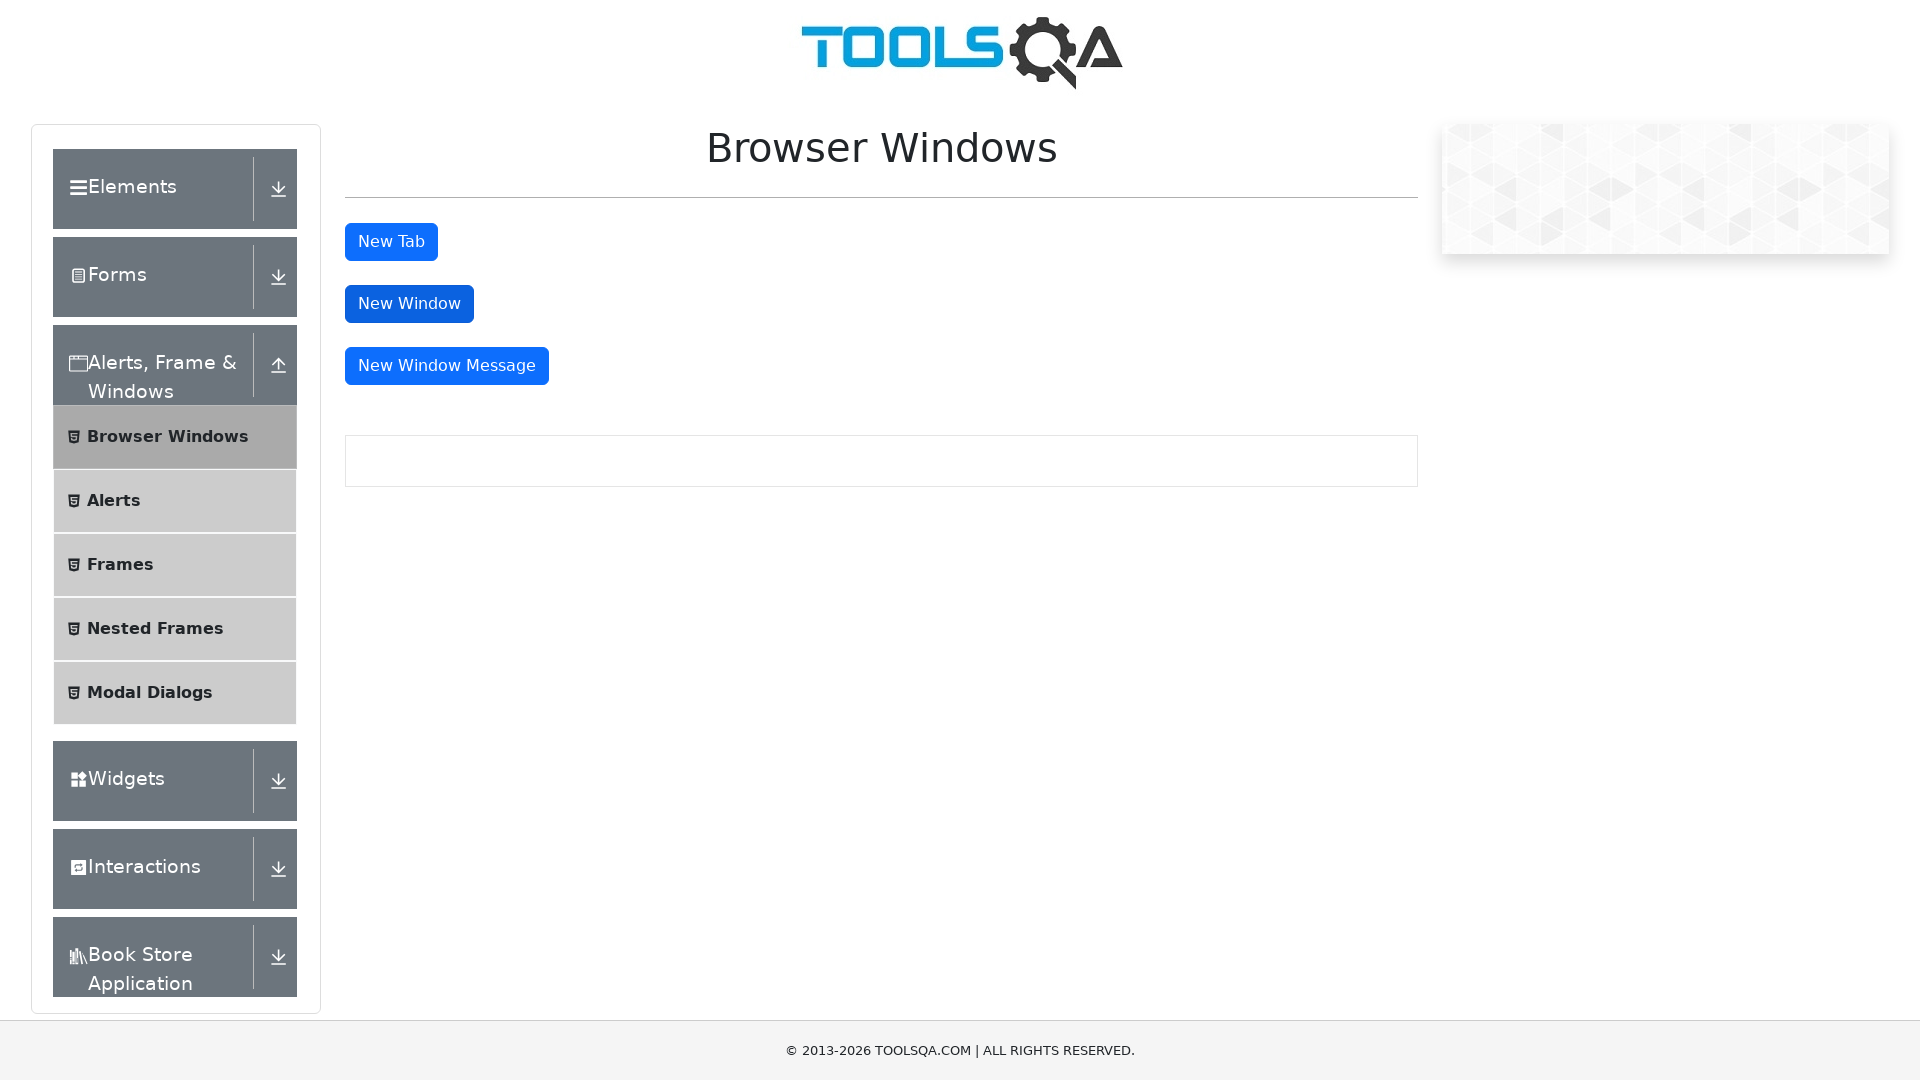

Clicked window button again and new page context captured at (409, 304) on #windowButton
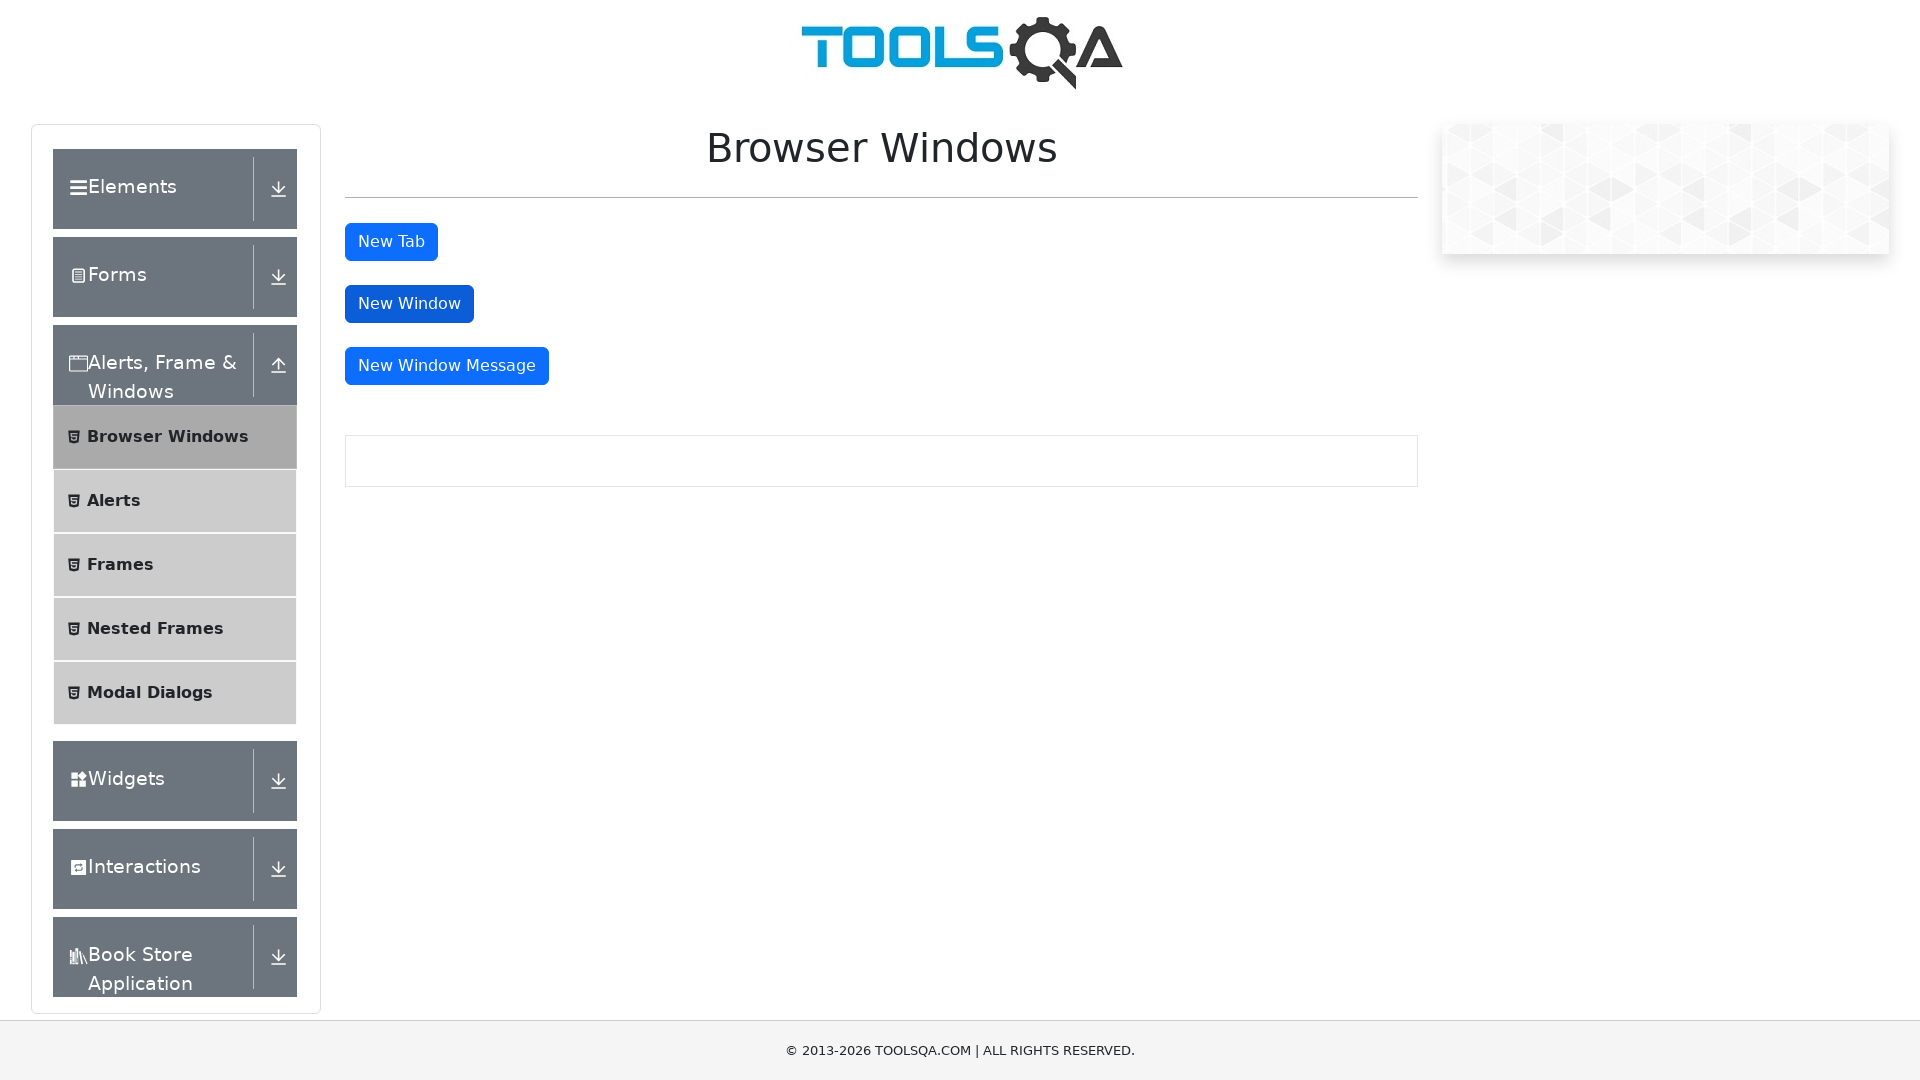

Retrieved new page object from context
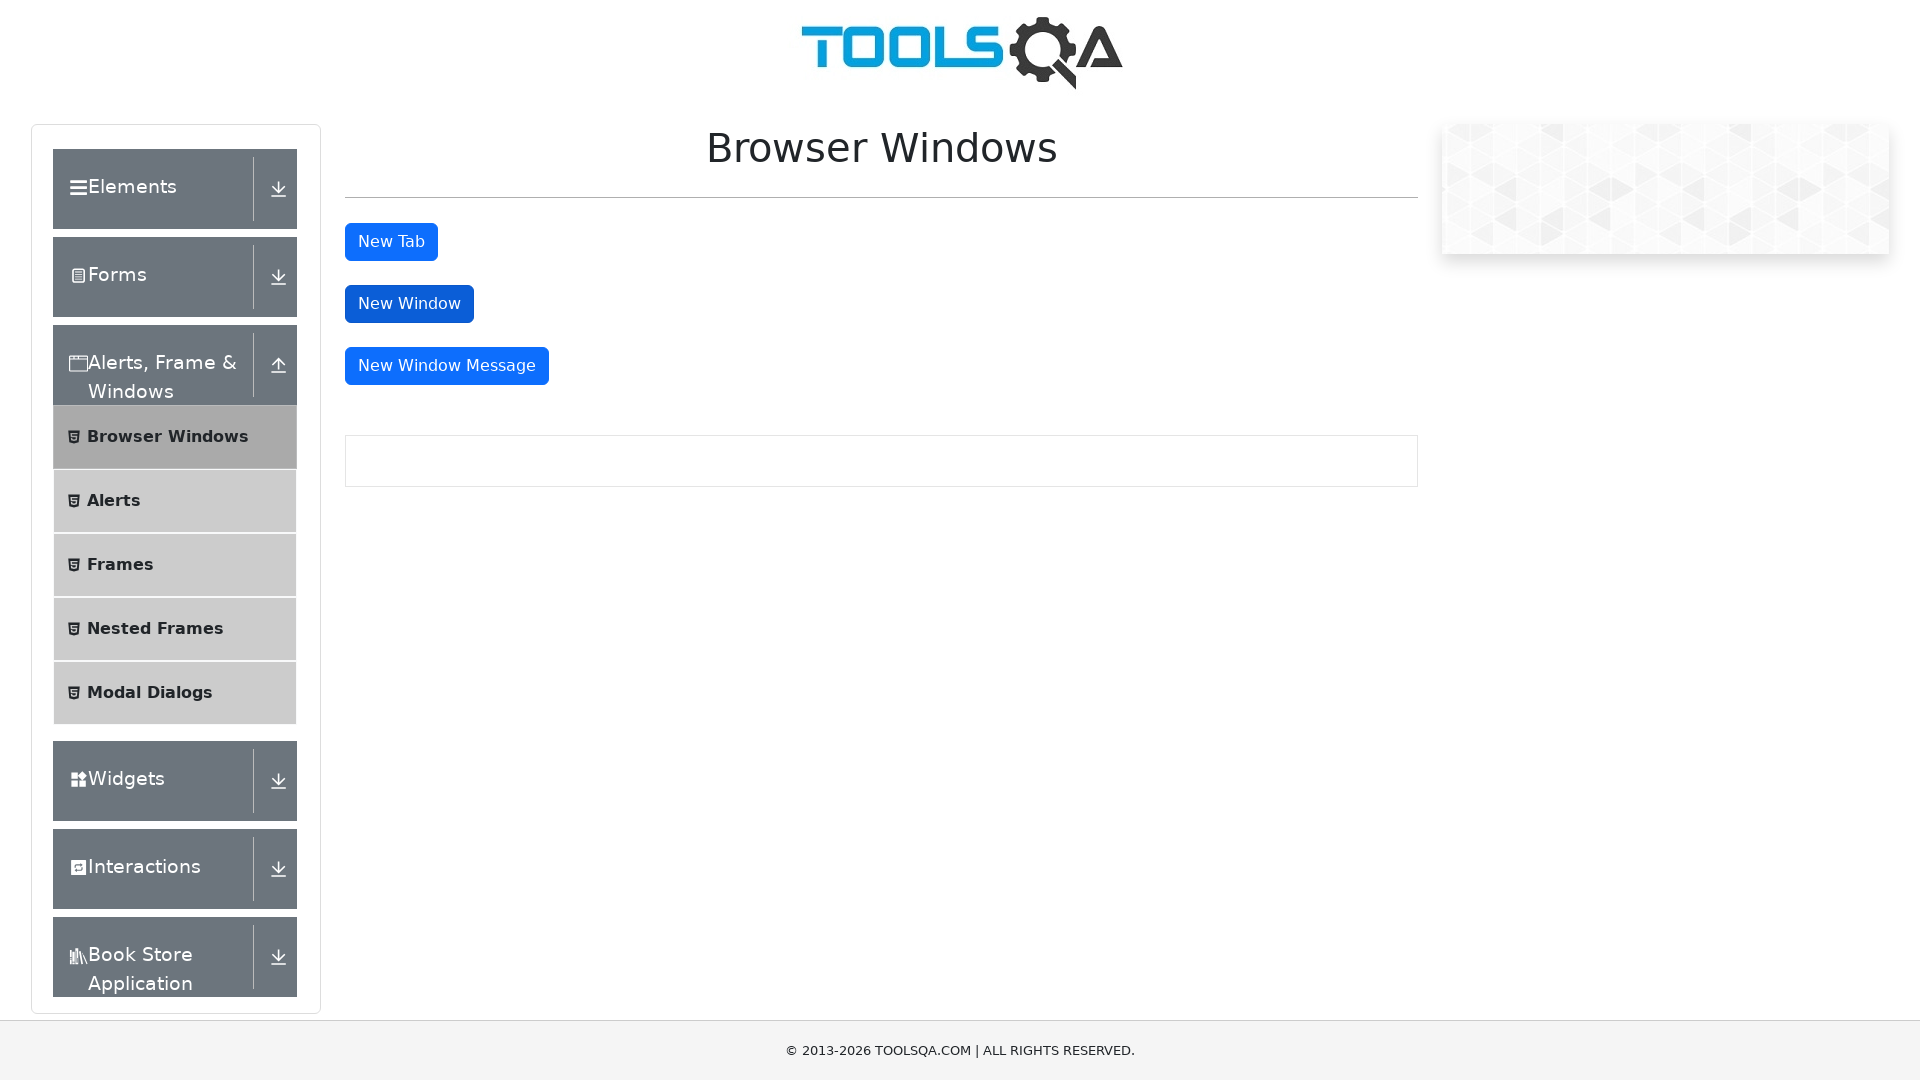

New page loaded successfully
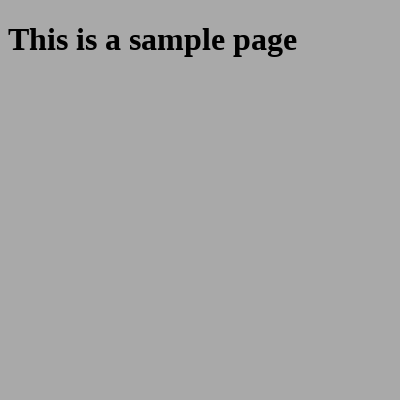

Verified new page URL contains '/sample'
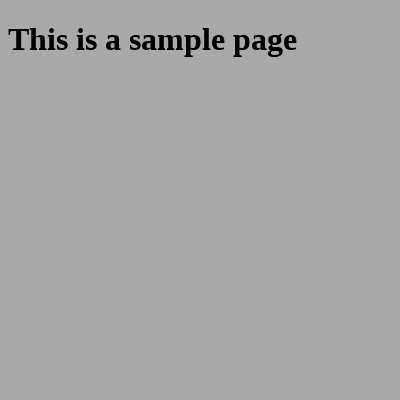

Switched back to original page
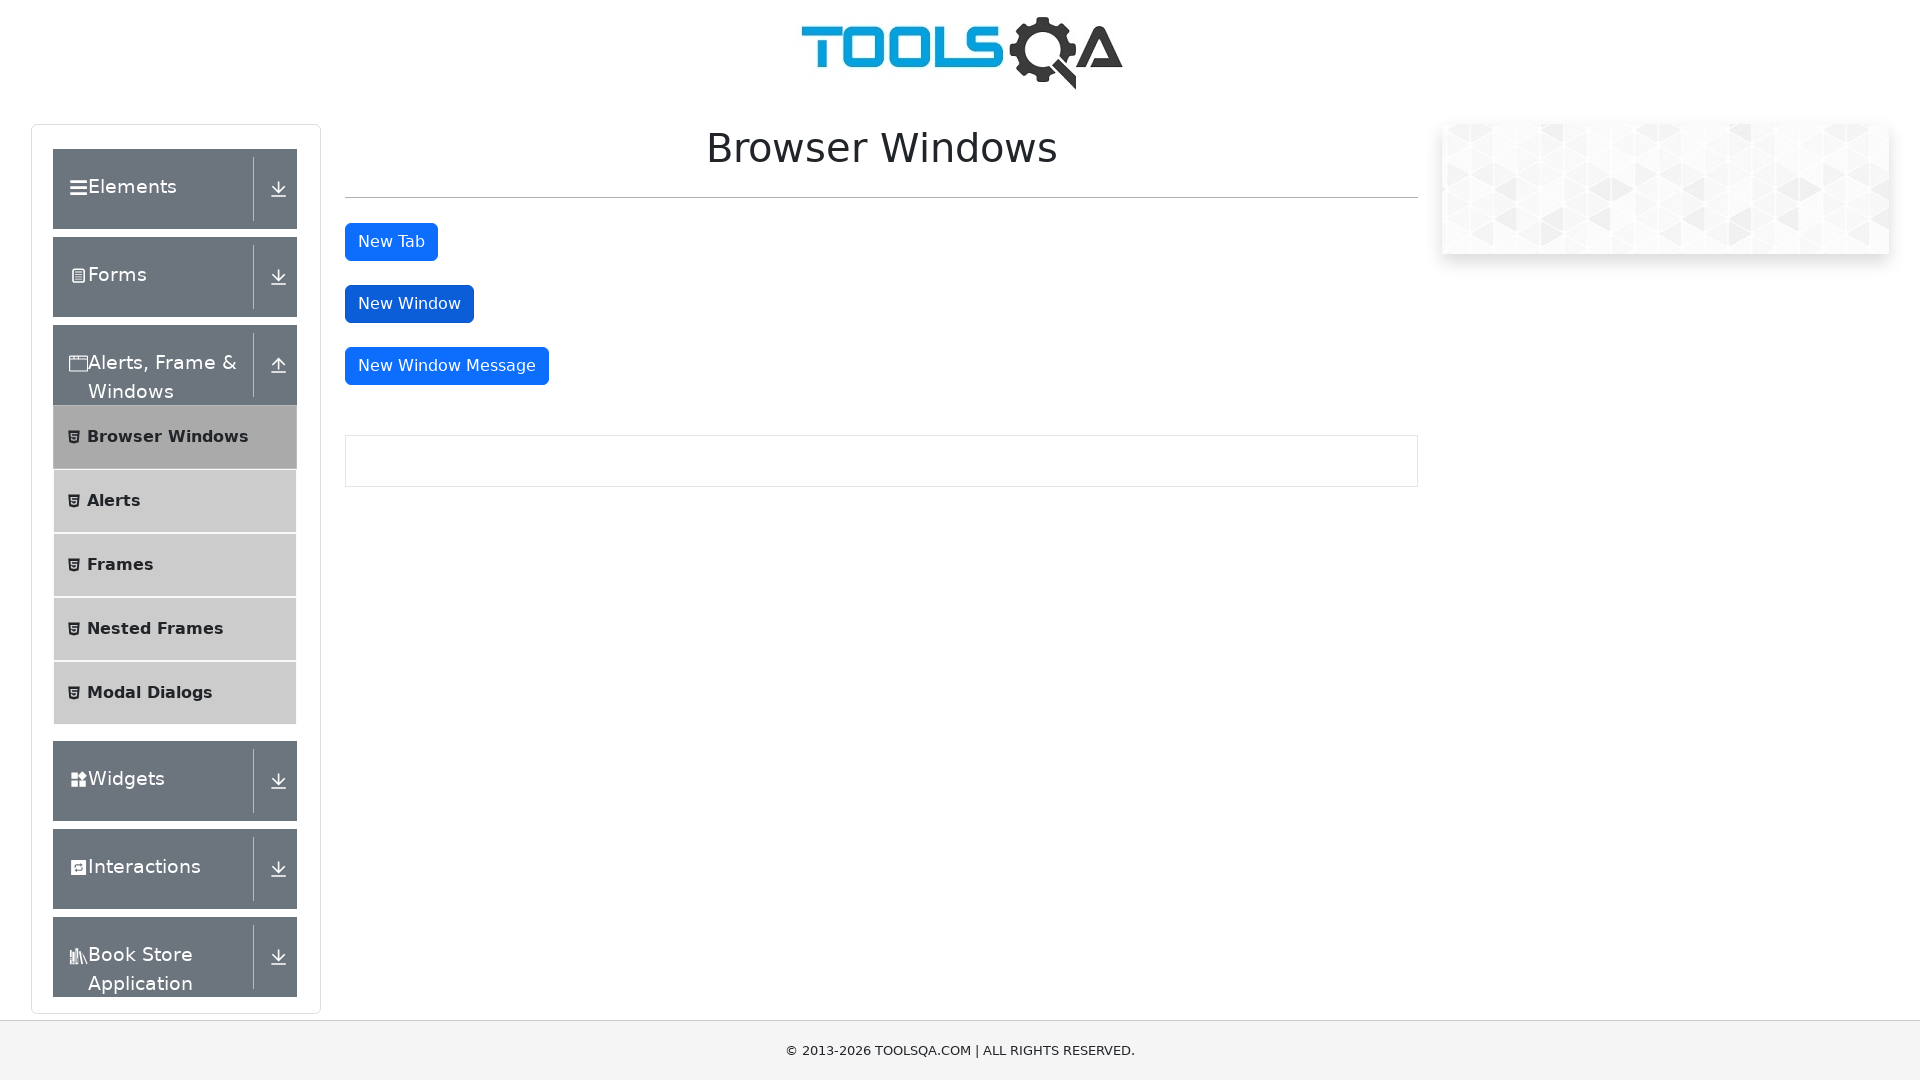

Verified window button is still present on original page
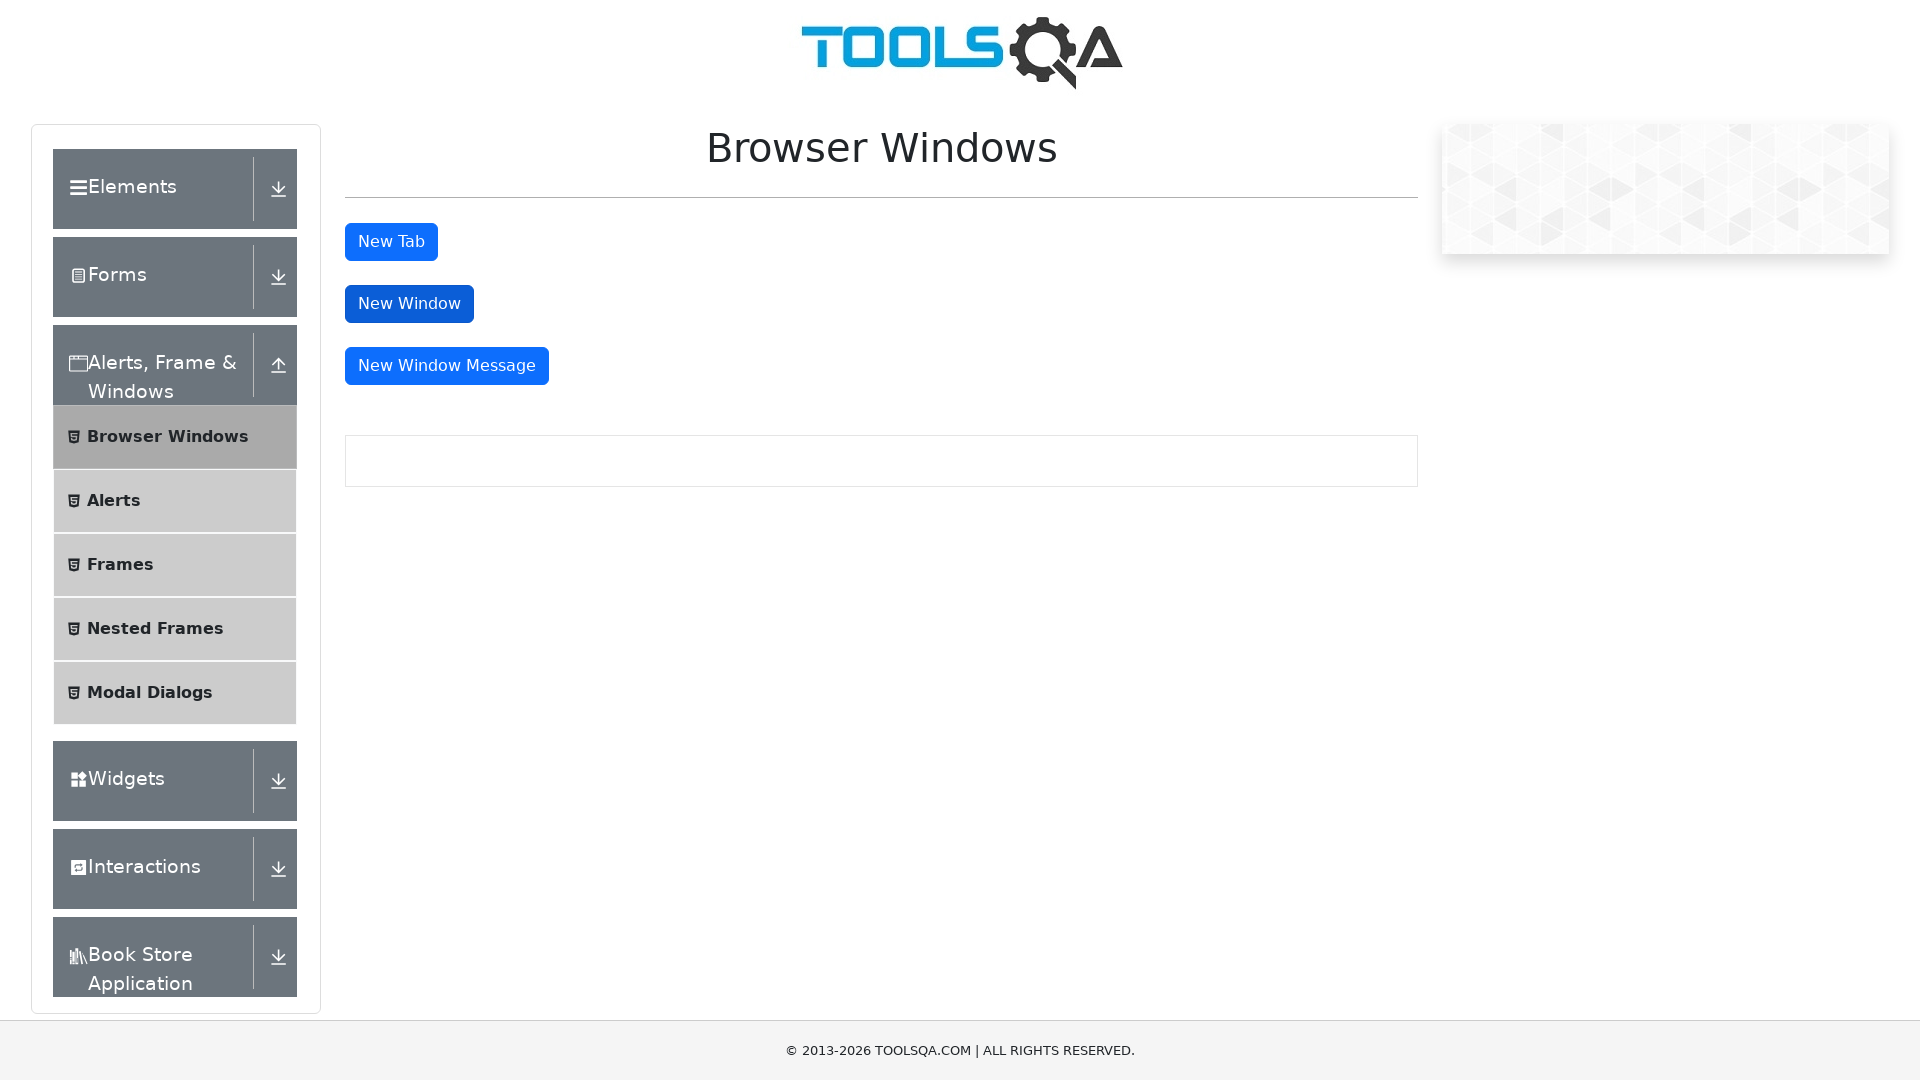

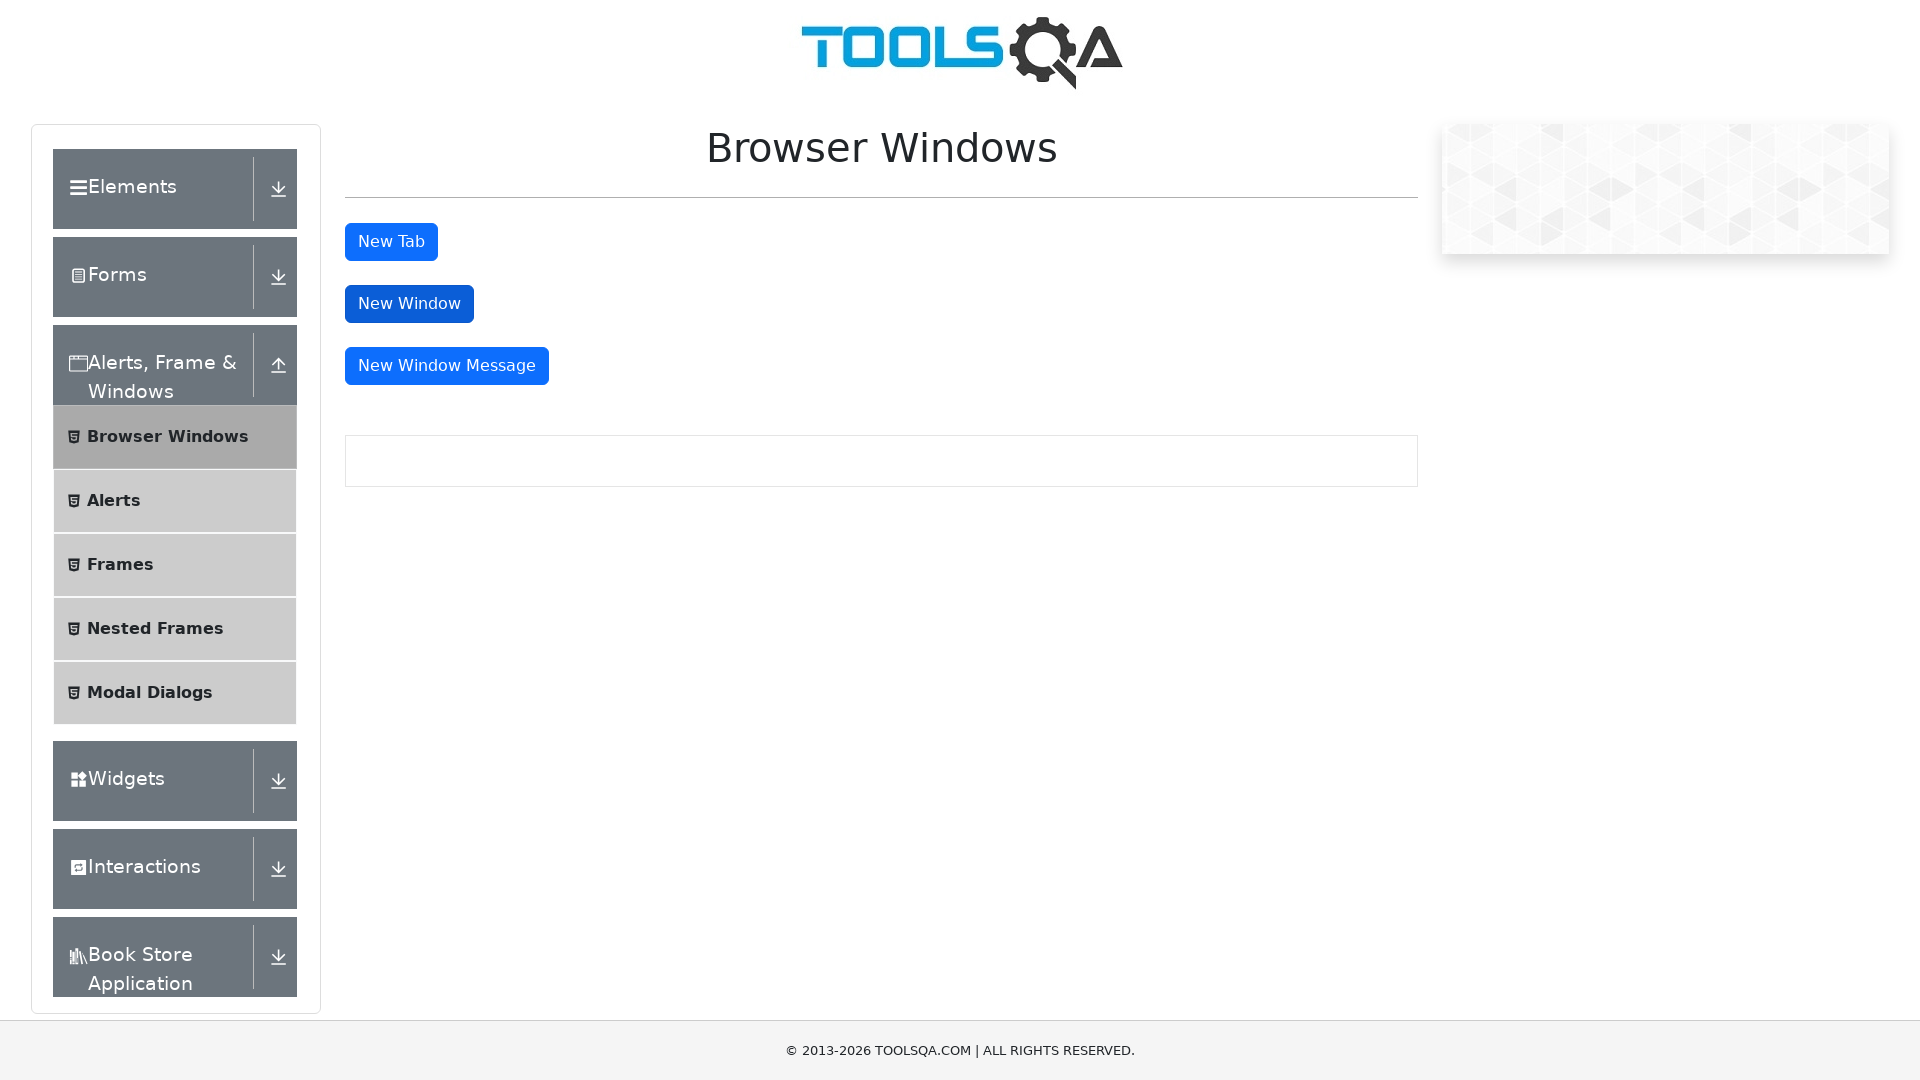